Tests alert handling functionality by triggering a prompt alert, entering text, and accepting it

Starting URL: https://testautomationpractice.blogspot.com/

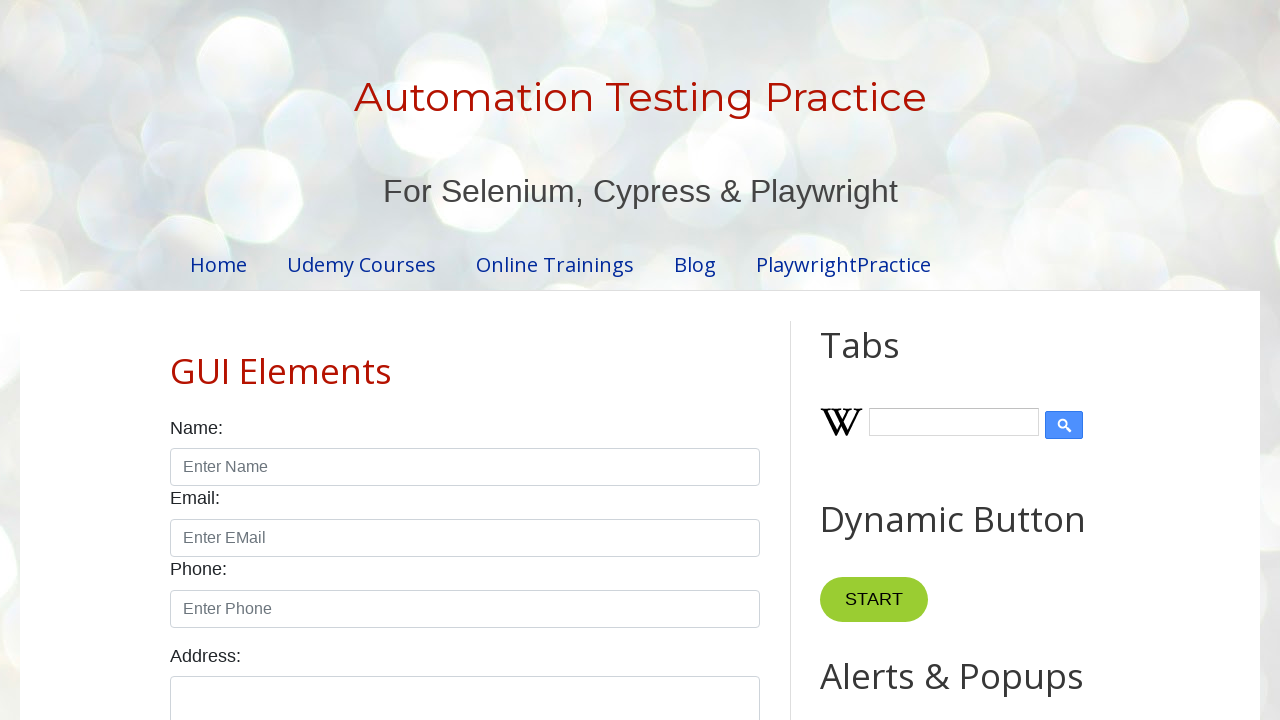

Clicked prompt button to trigger alert at (890, 360) on #promptBtn
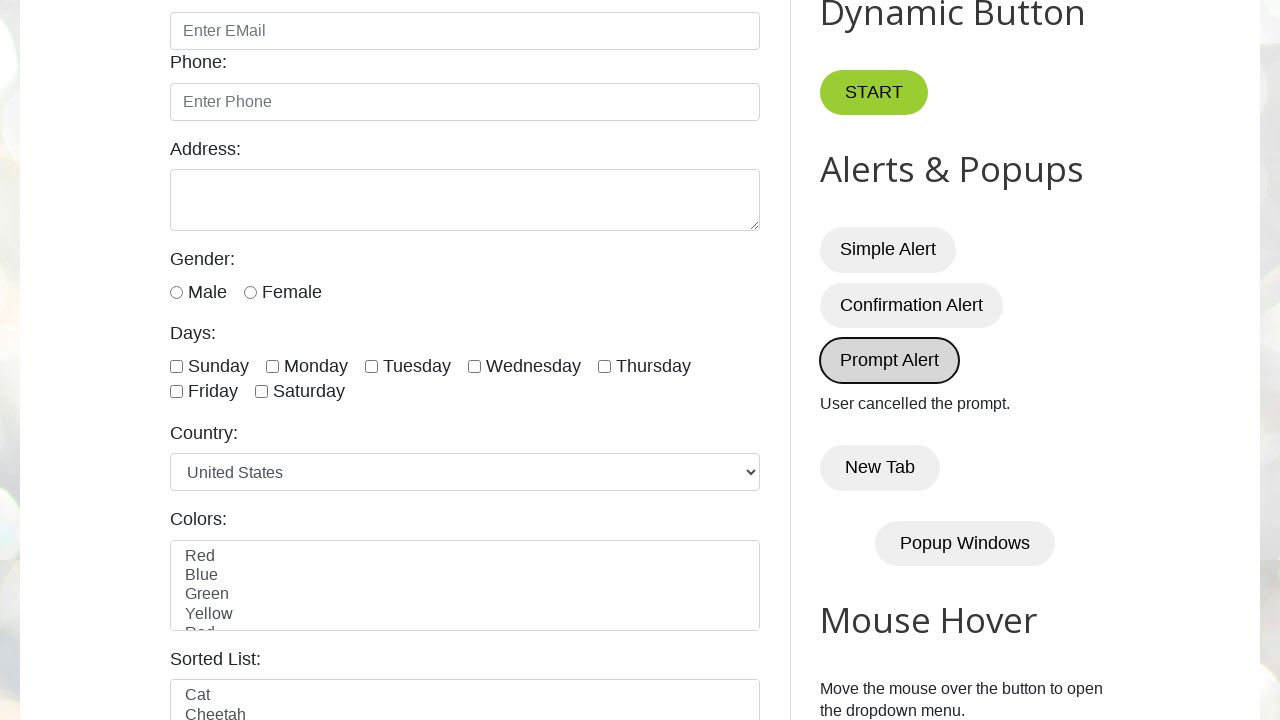

Set up dialog handler to accept prompt with text 'Shashank'
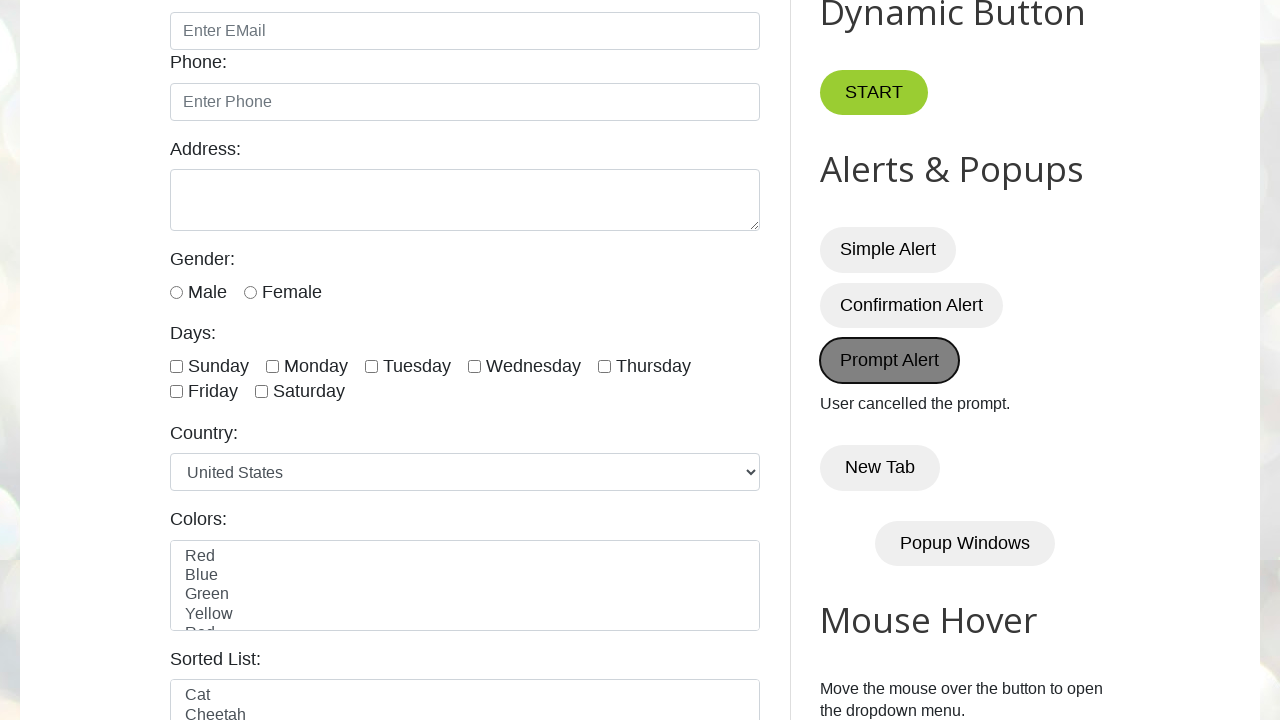

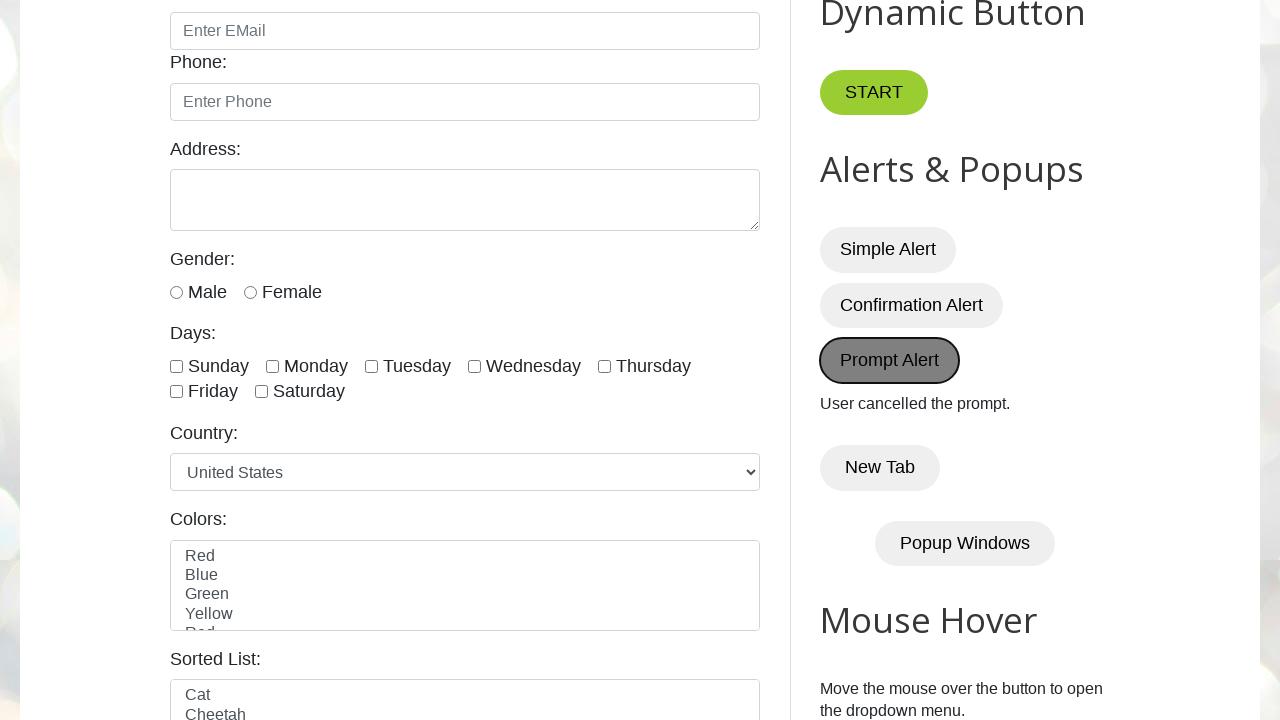